Tests opening multiple browser windows by clicking a link repeatedly until 5 windows are open, then verifies the window count

Starting URL: http://the-internet.herokuapp.com/

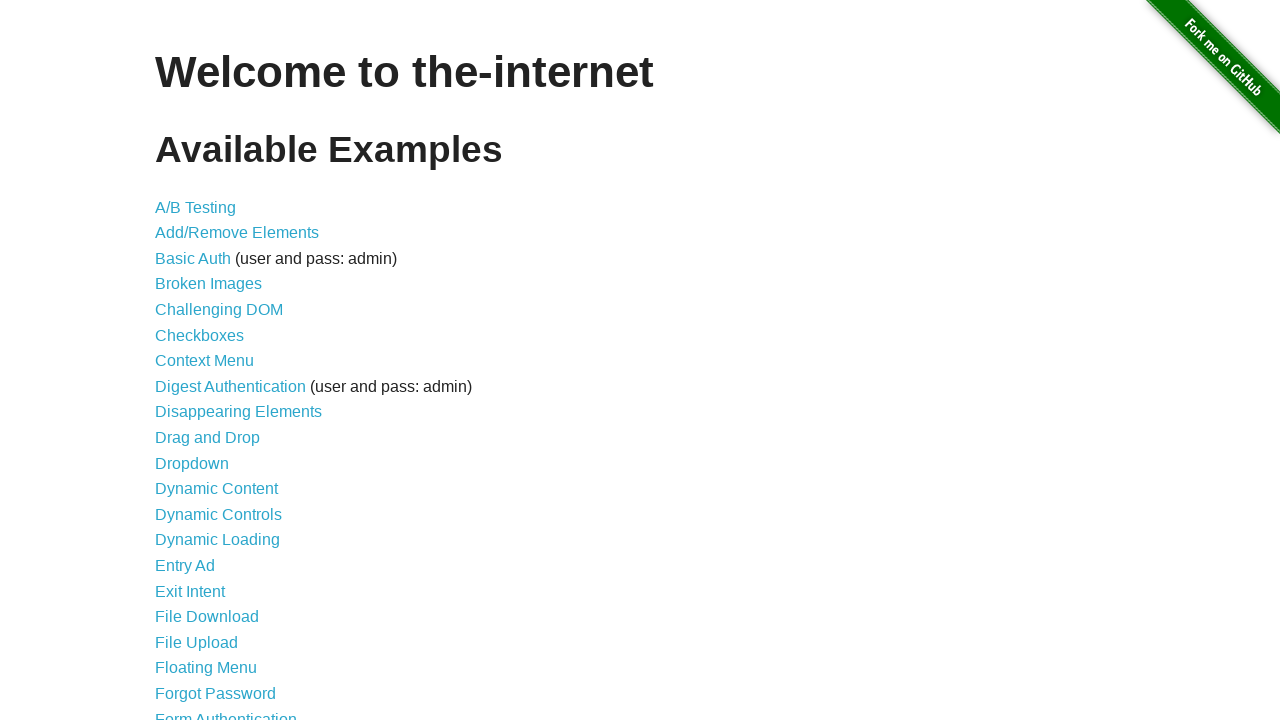

Clicked on the Multiple Windows link at (218, 369) on xpath=//*[contains(text(), 'Windows')]
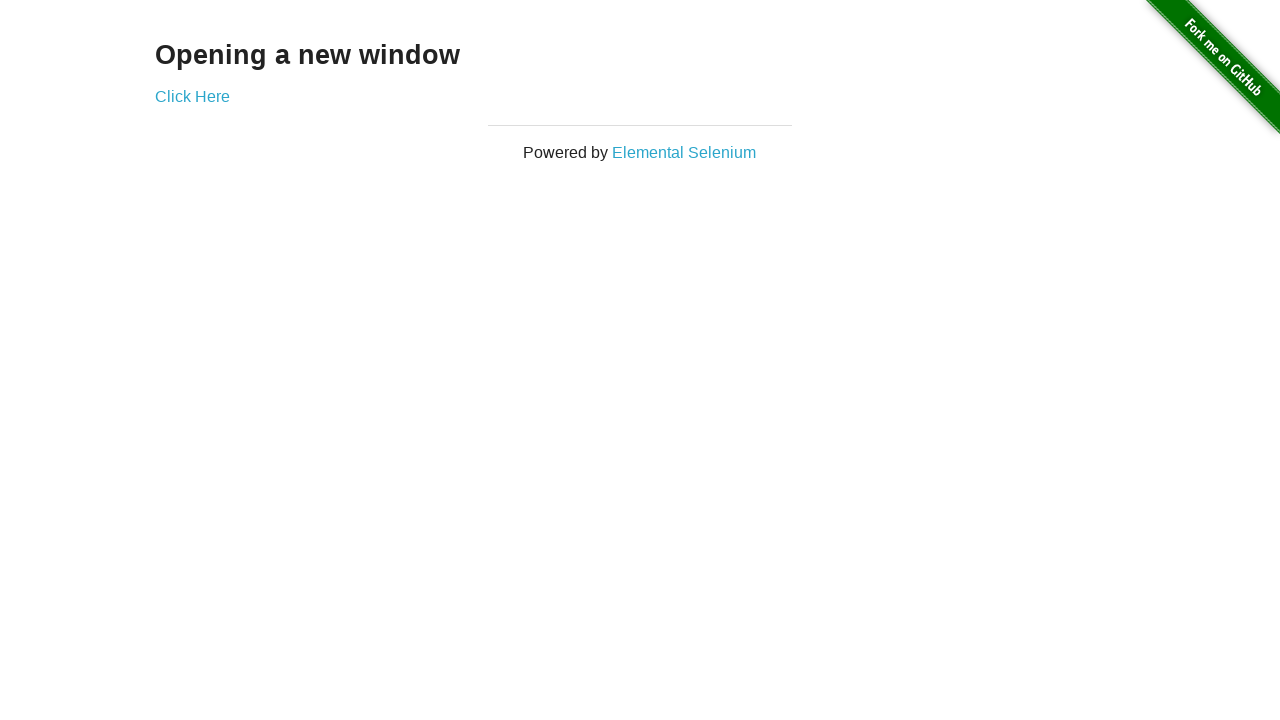

Waited for Click link to be available
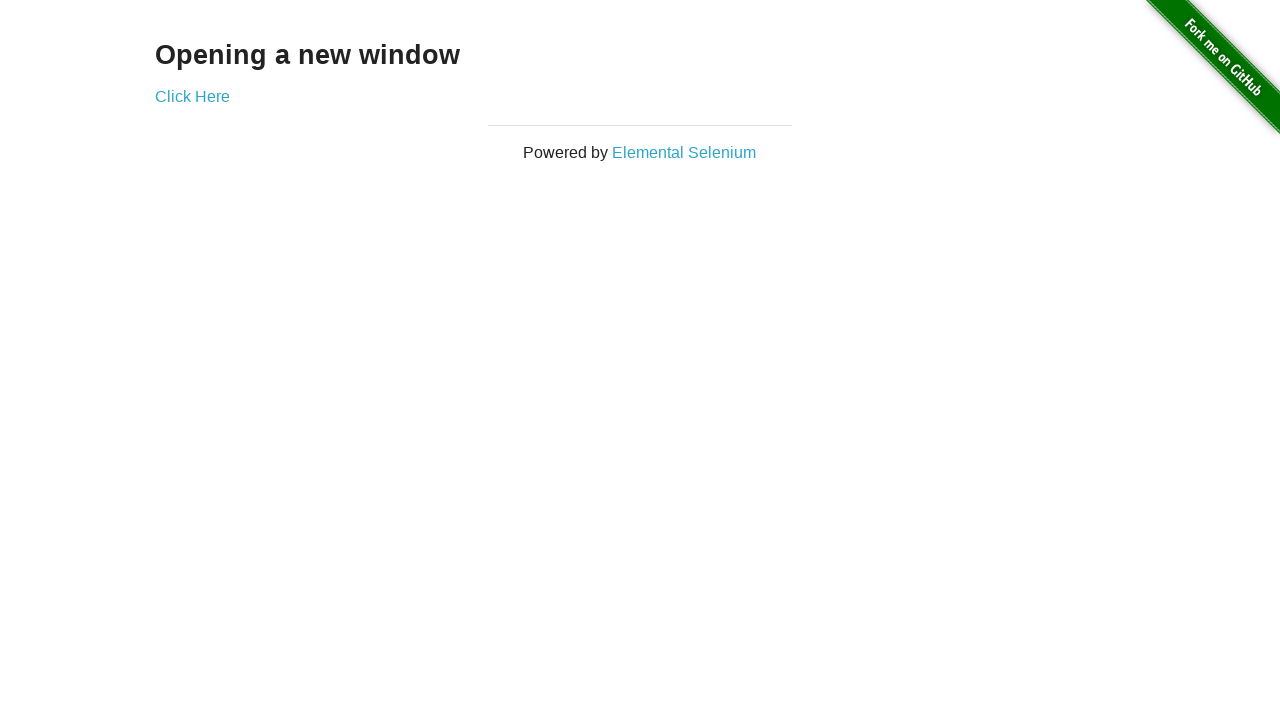

Clicked link to open new window (iteration 1 of 4) at (192, 96) on xpath=//a[contains(text(), 'Click')]
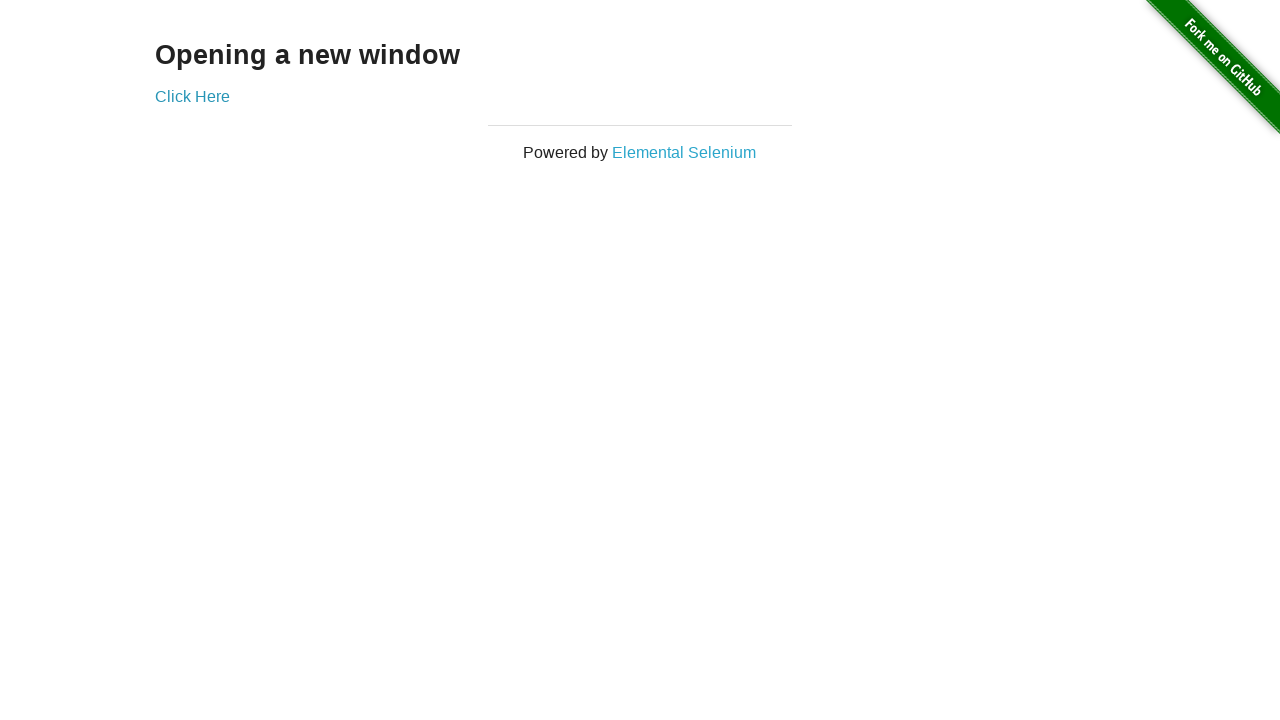

New window loaded (window 2 of 5)
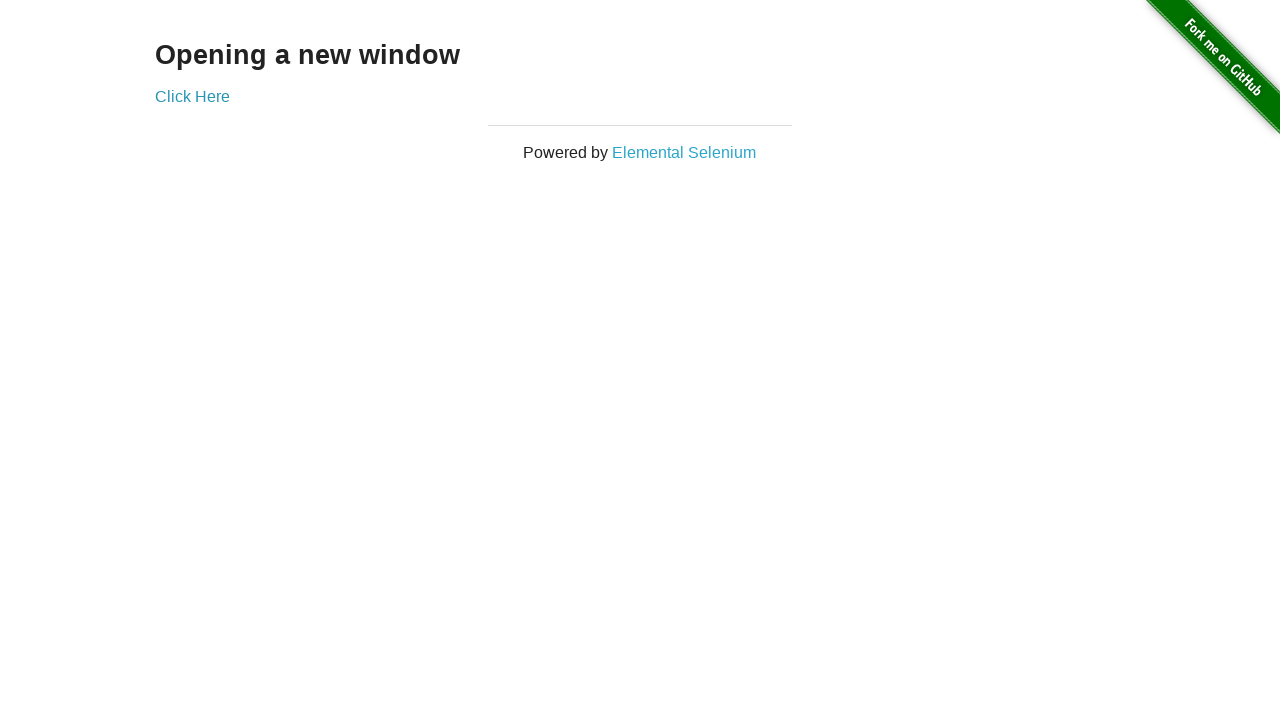

Clicked link to open new window (iteration 2 of 4) at (192, 96) on xpath=//a[contains(text(), 'Click')]
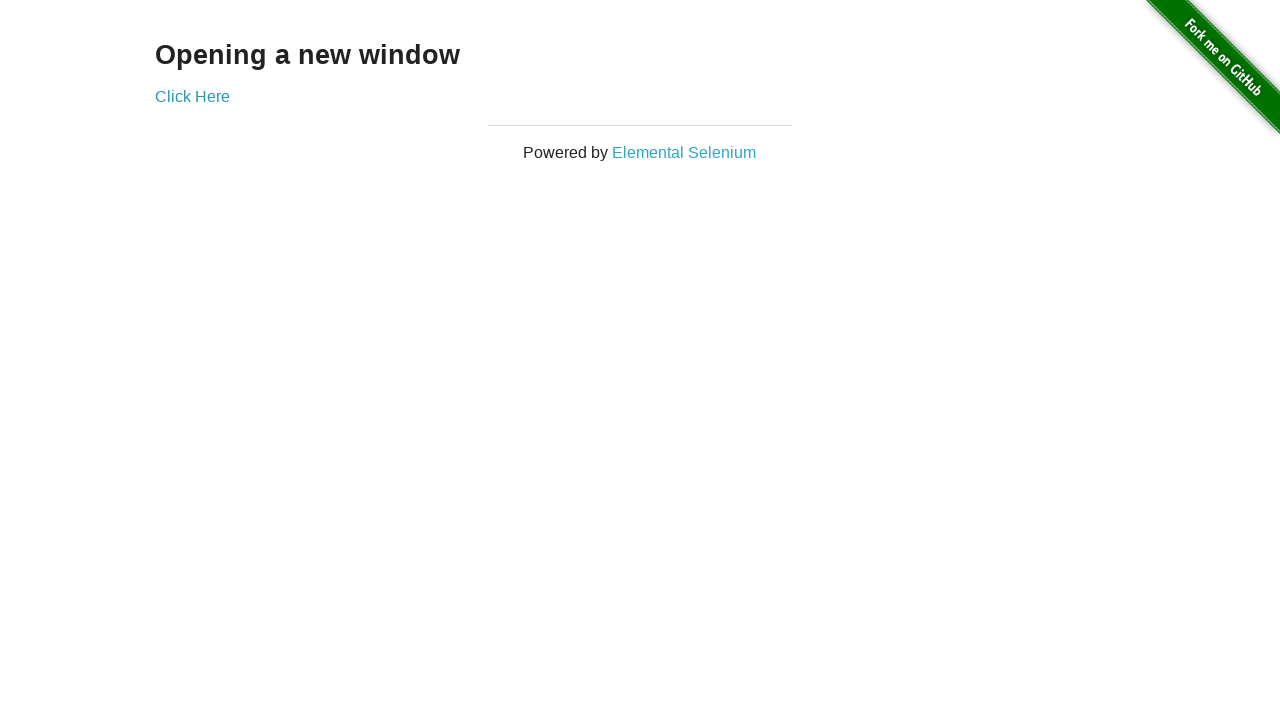

New window loaded (window 3 of 5)
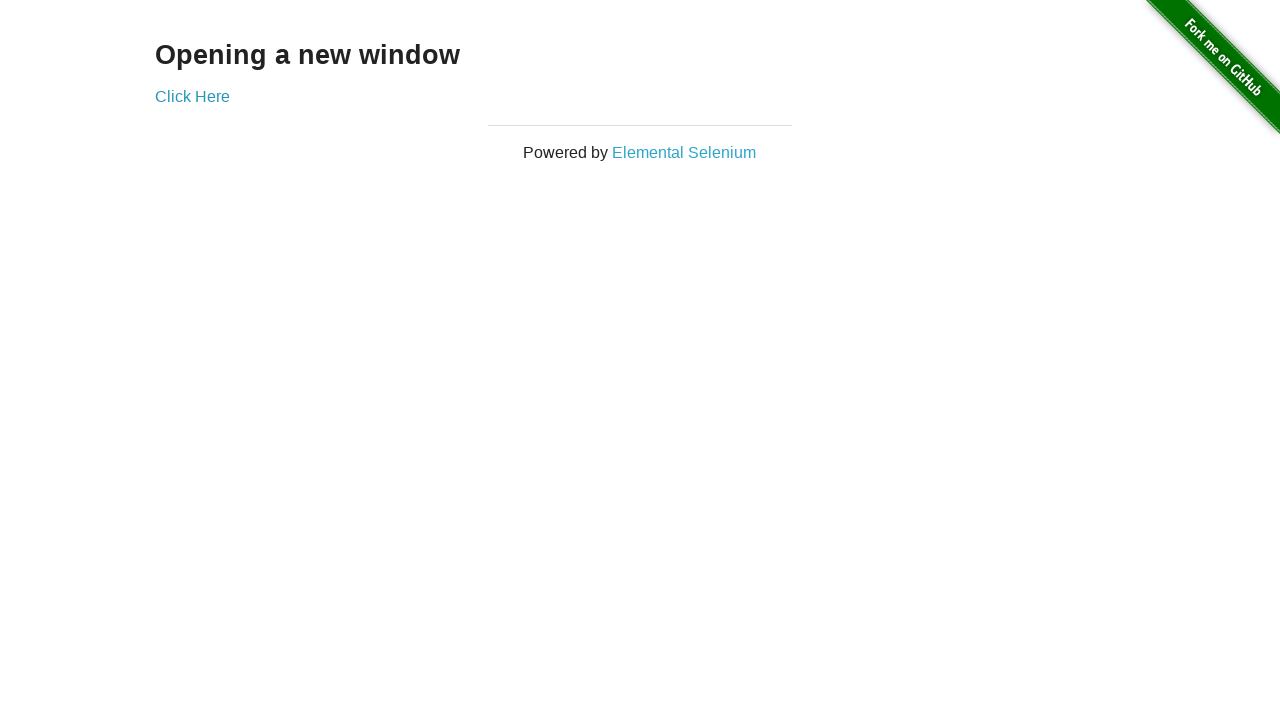

Clicked link to open new window (iteration 3 of 4) at (192, 96) on xpath=//a[contains(text(), 'Click')]
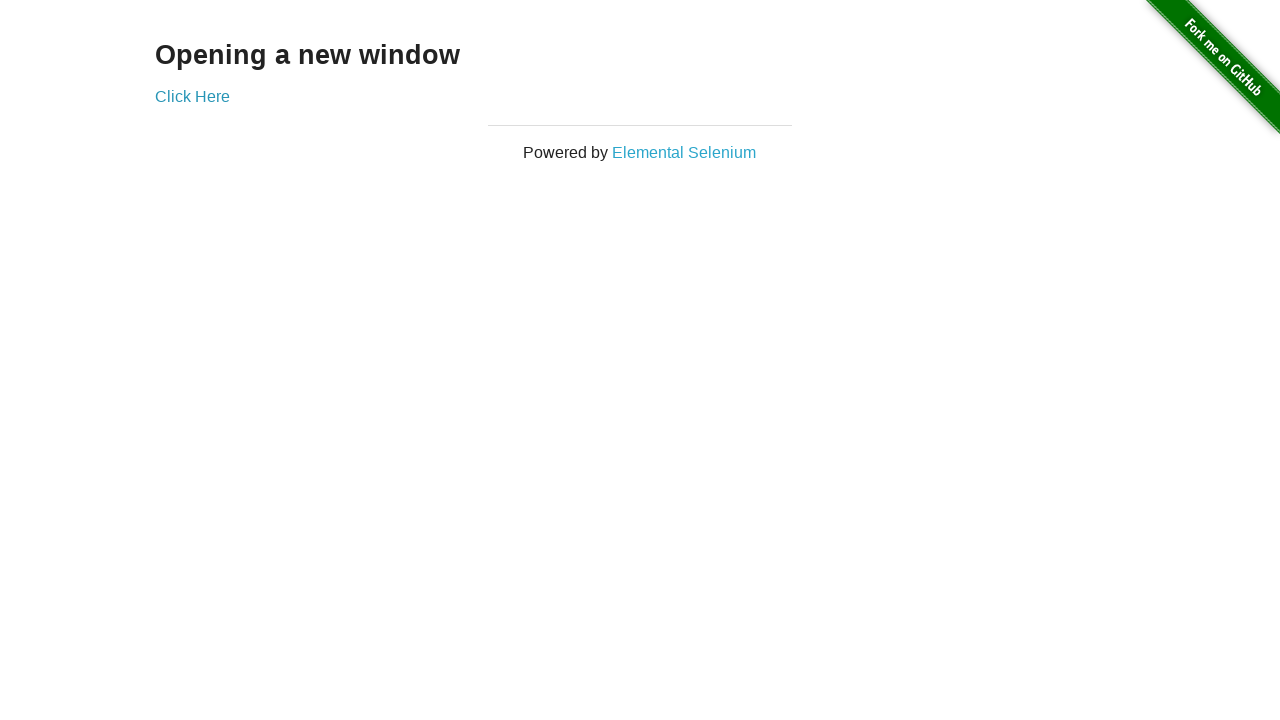

New window loaded (window 4 of 5)
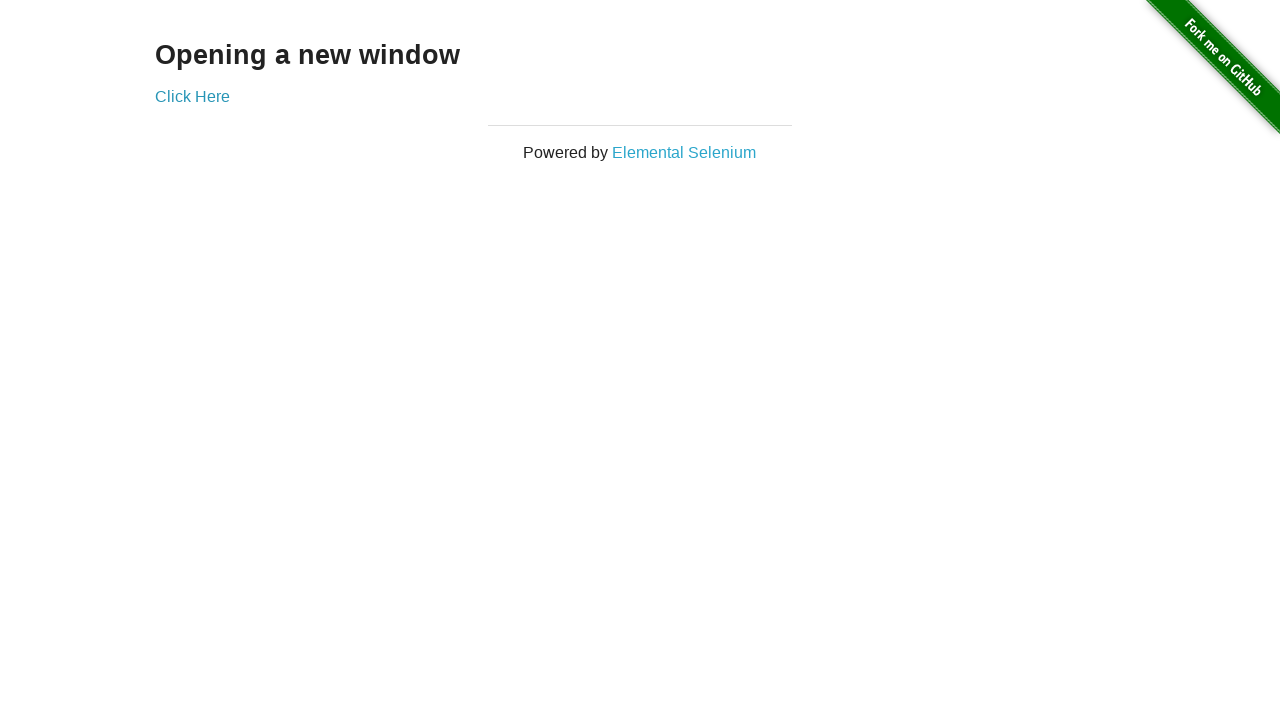

Clicked link to open new window (iteration 4 of 4) at (192, 96) on xpath=//a[contains(text(), 'Click')]
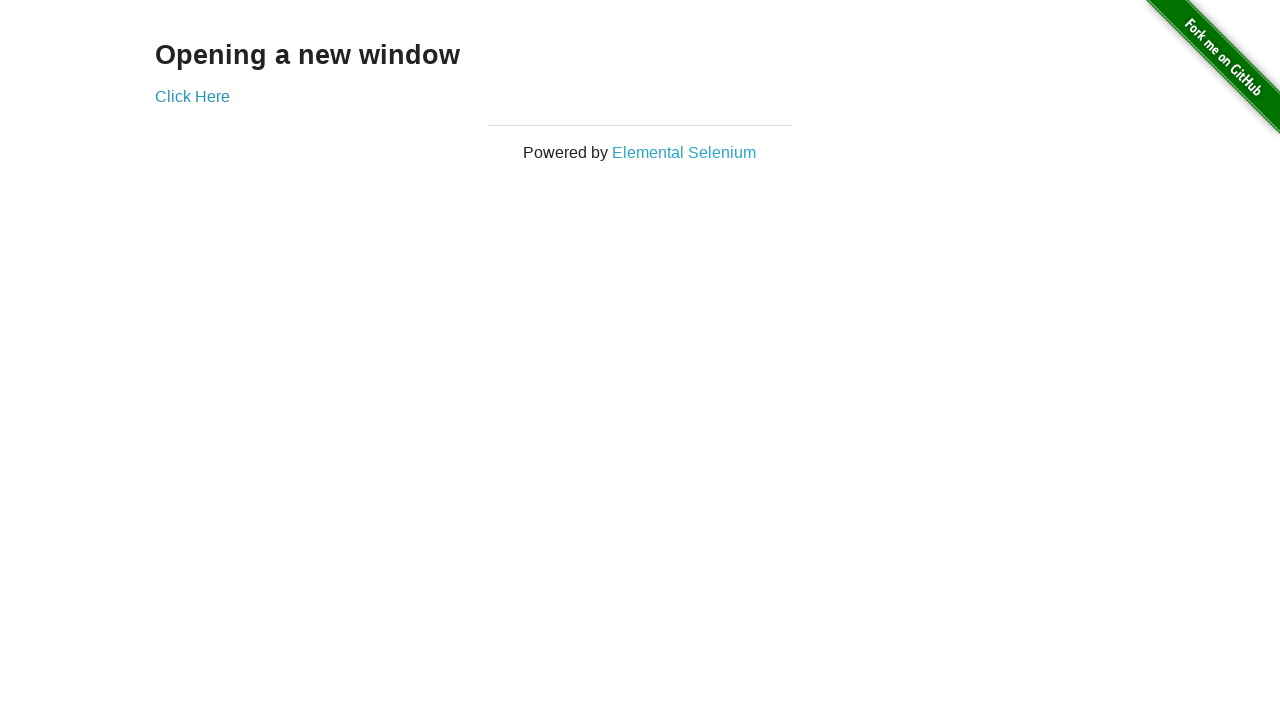

New window loaded (window 5 of 5)
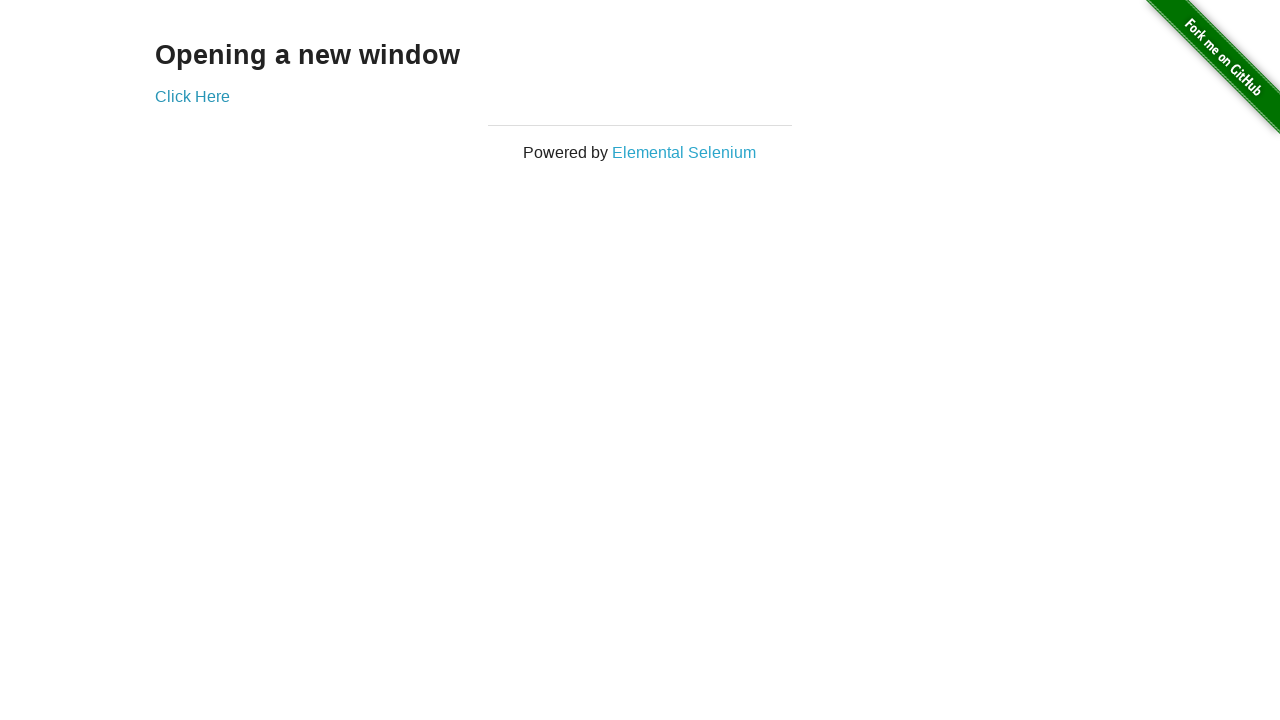

Verified that 5 browser windows are open
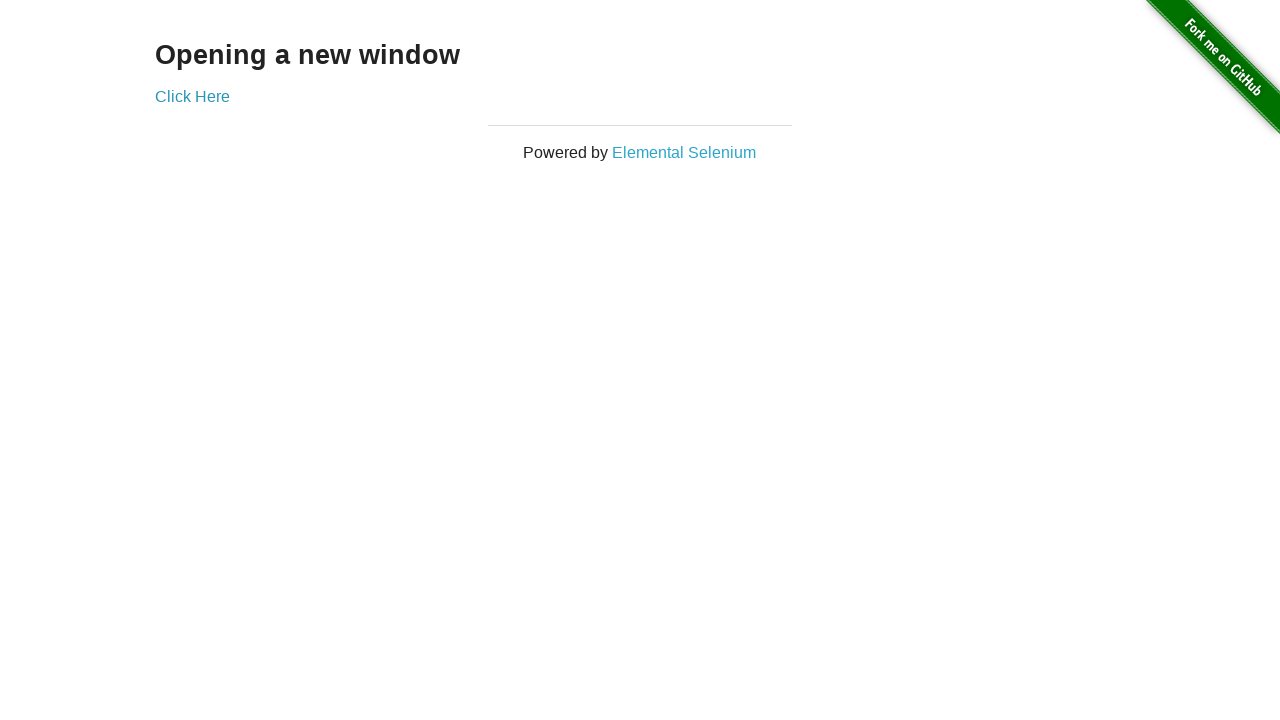

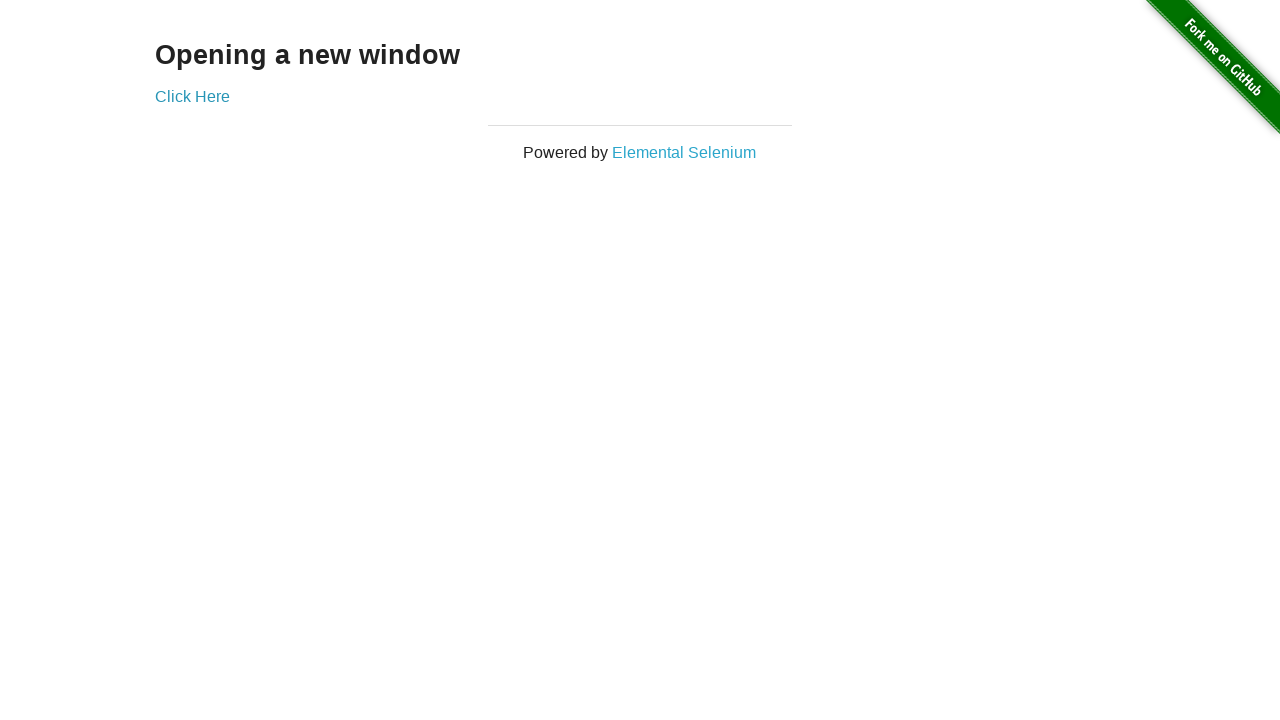